Tests that the todo counter displays the correct number of items as todos are added

Starting URL: https://demo.playwright.dev/todomvc

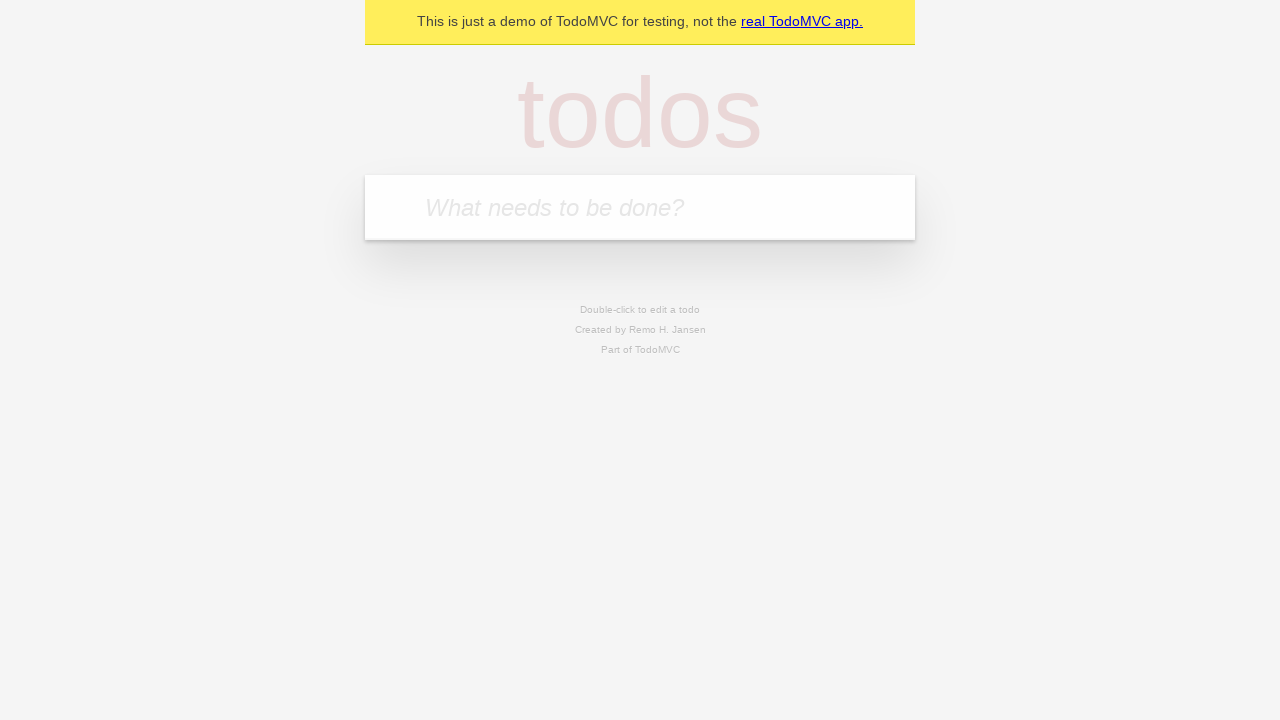

Filled todo input with 'buy some cheese' on internal:attr=[placeholder="What needs to be done?"i]
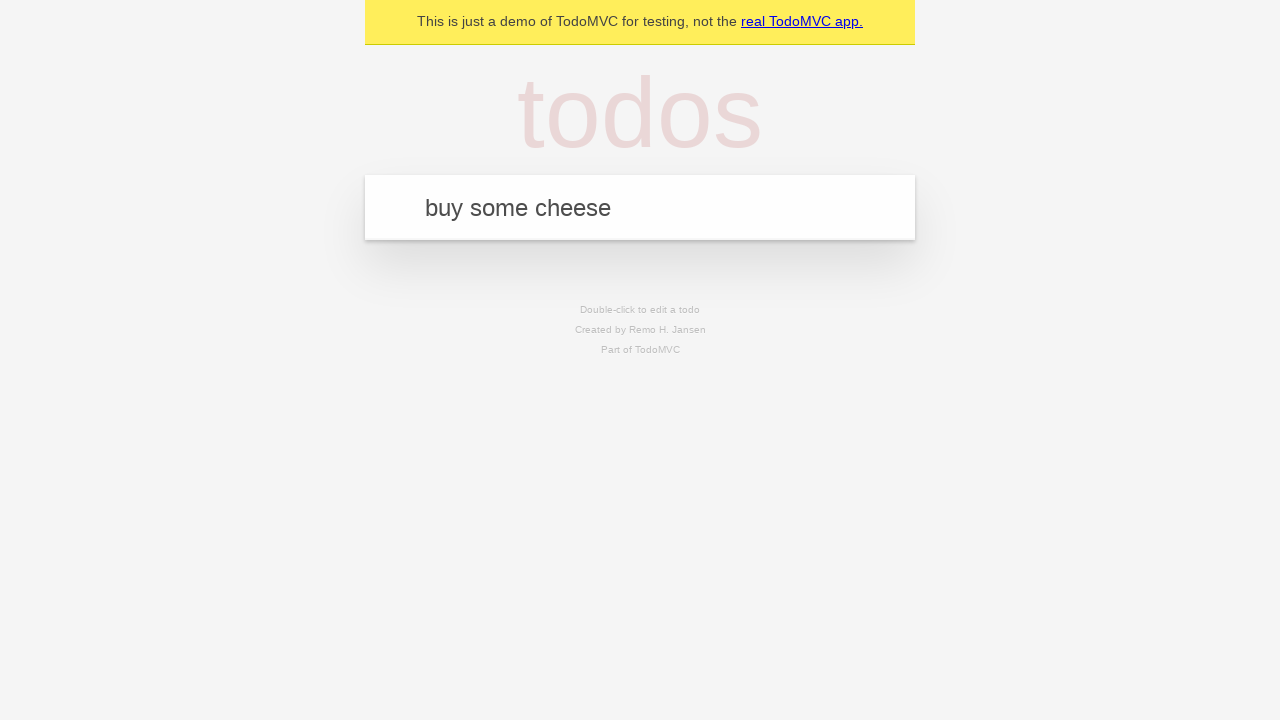

Pressed Enter to add first todo item on internal:attr=[placeholder="What needs to be done?"i]
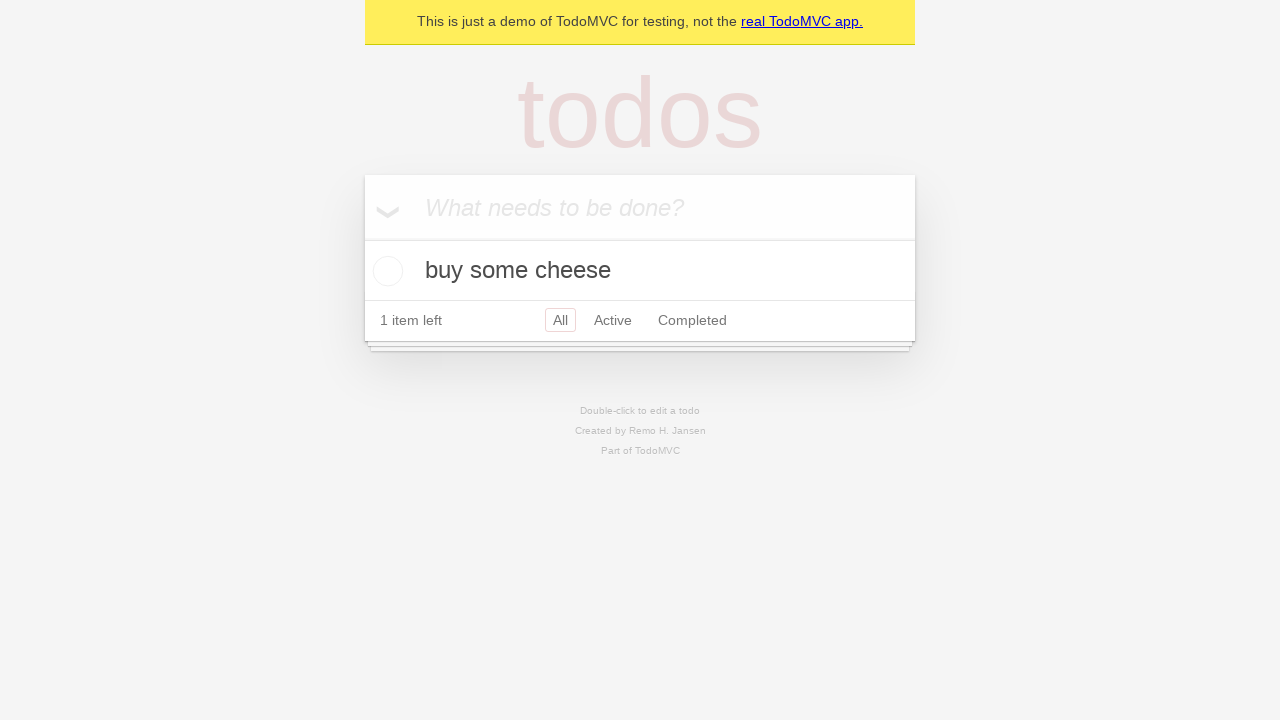

Todo counter element is visible
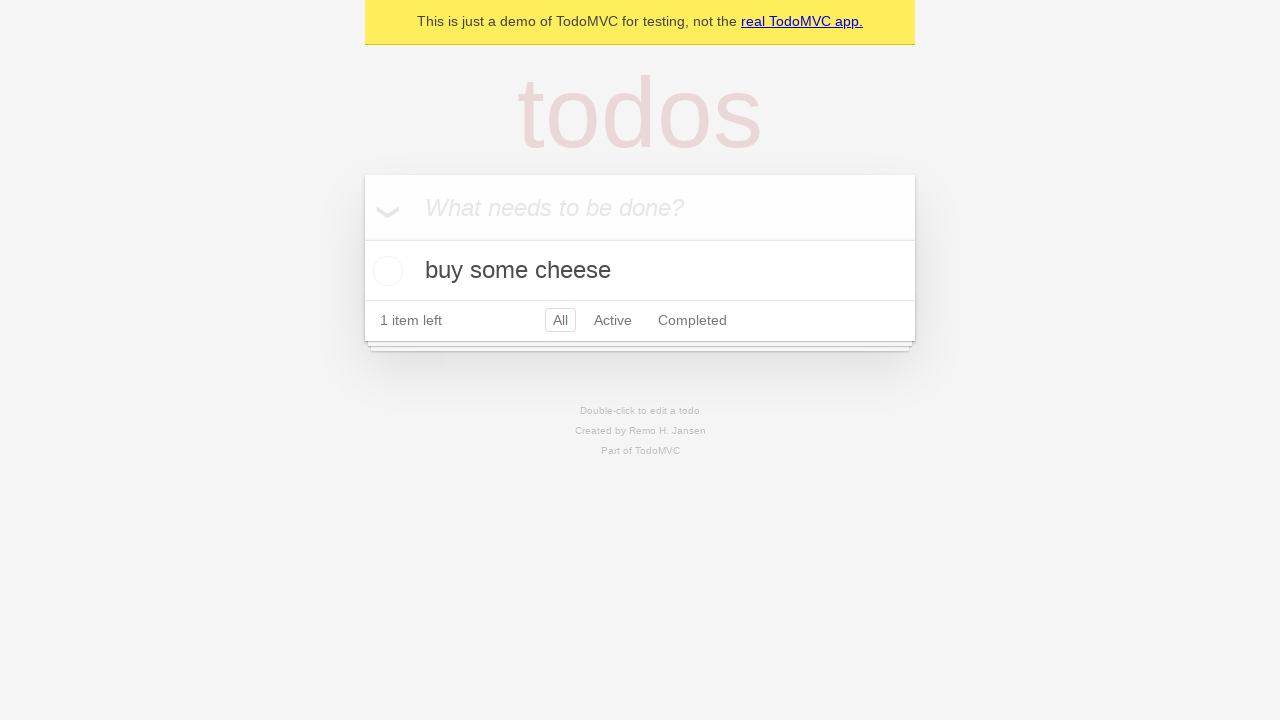

Filled todo input with 'feed the cat' on internal:attr=[placeholder="What needs to be done?"i]
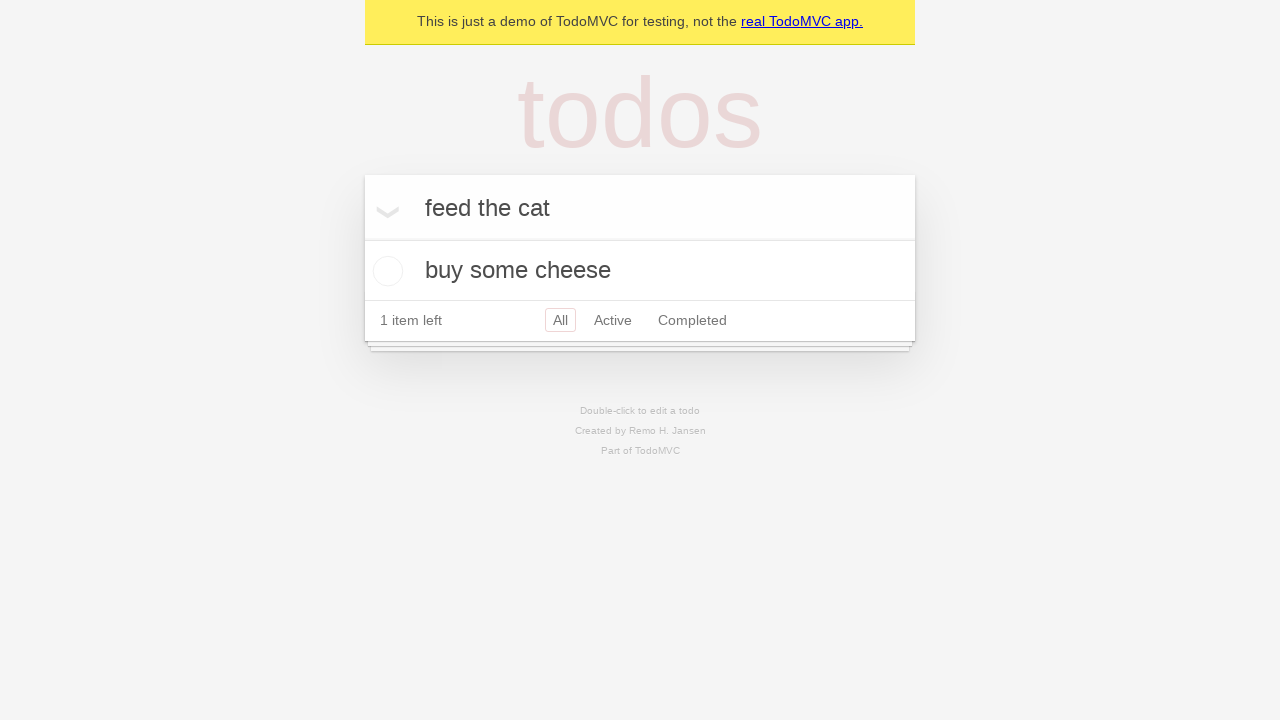

Pressed Enter to add second todo item on internal:attr=[placeholder="What needs to be done?"i]
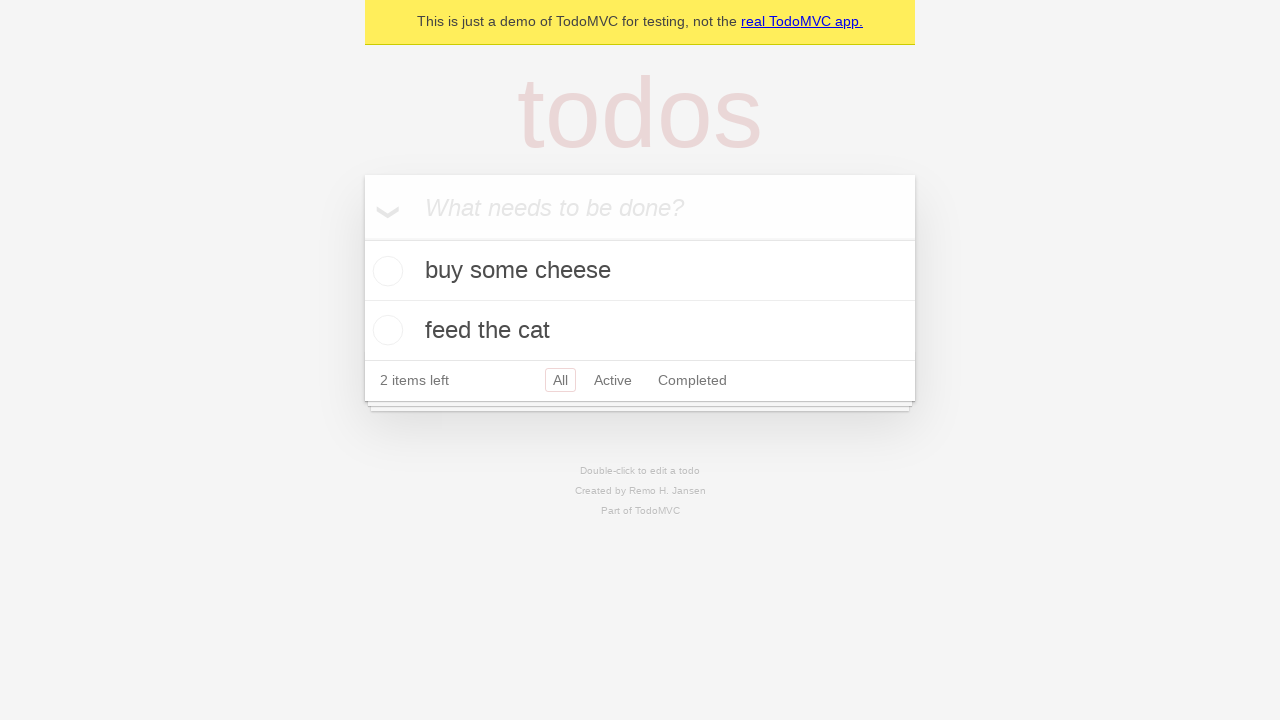

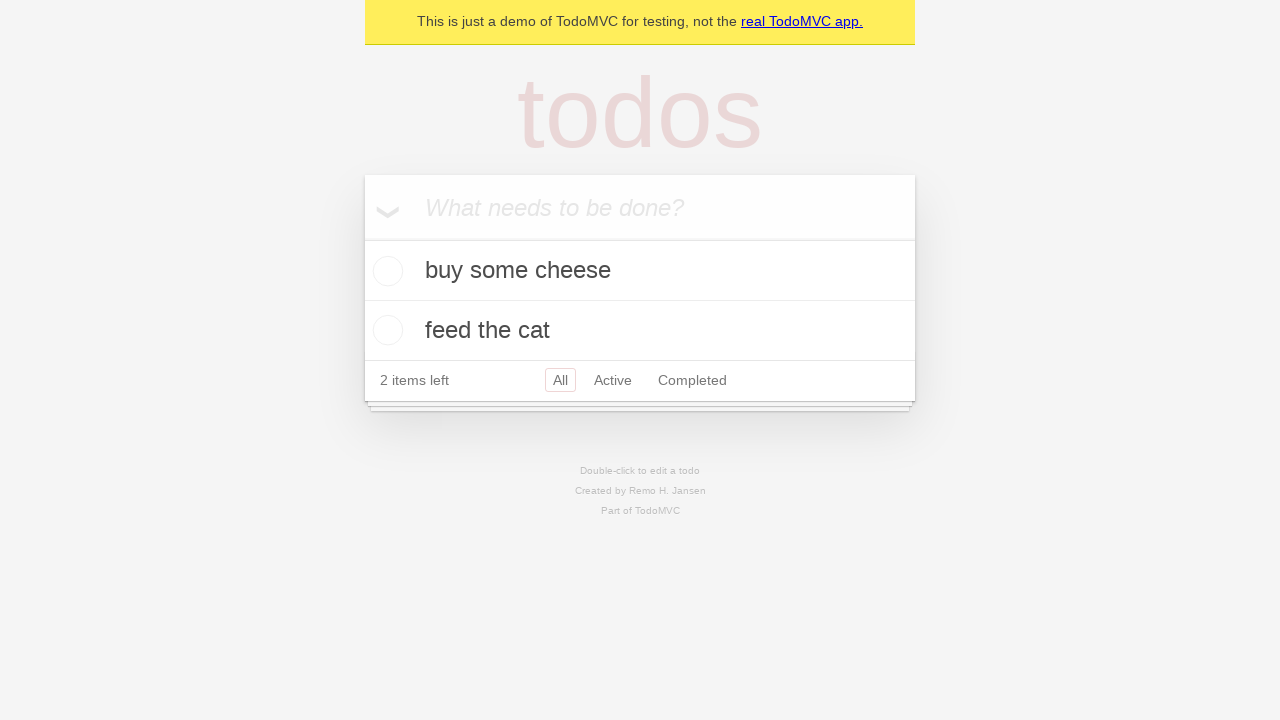